Tests the public court consultation system by searching for legal processes using a lawyer's OAB number and state, then navigating through the search results to view process details.

Starting URL: https://pje-consulta-publica.tjmg.jus.br/

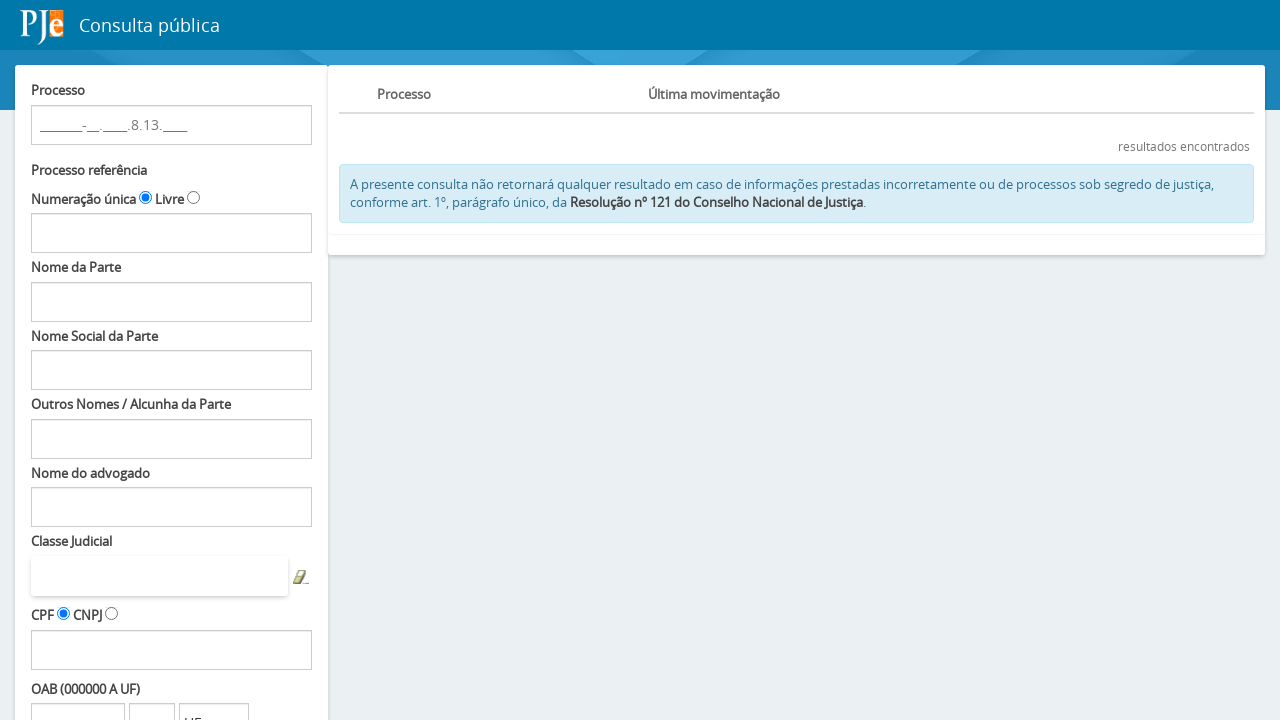

Filled OAB number field with '259155' on input#fPP\:Decoration\:numeroOAB
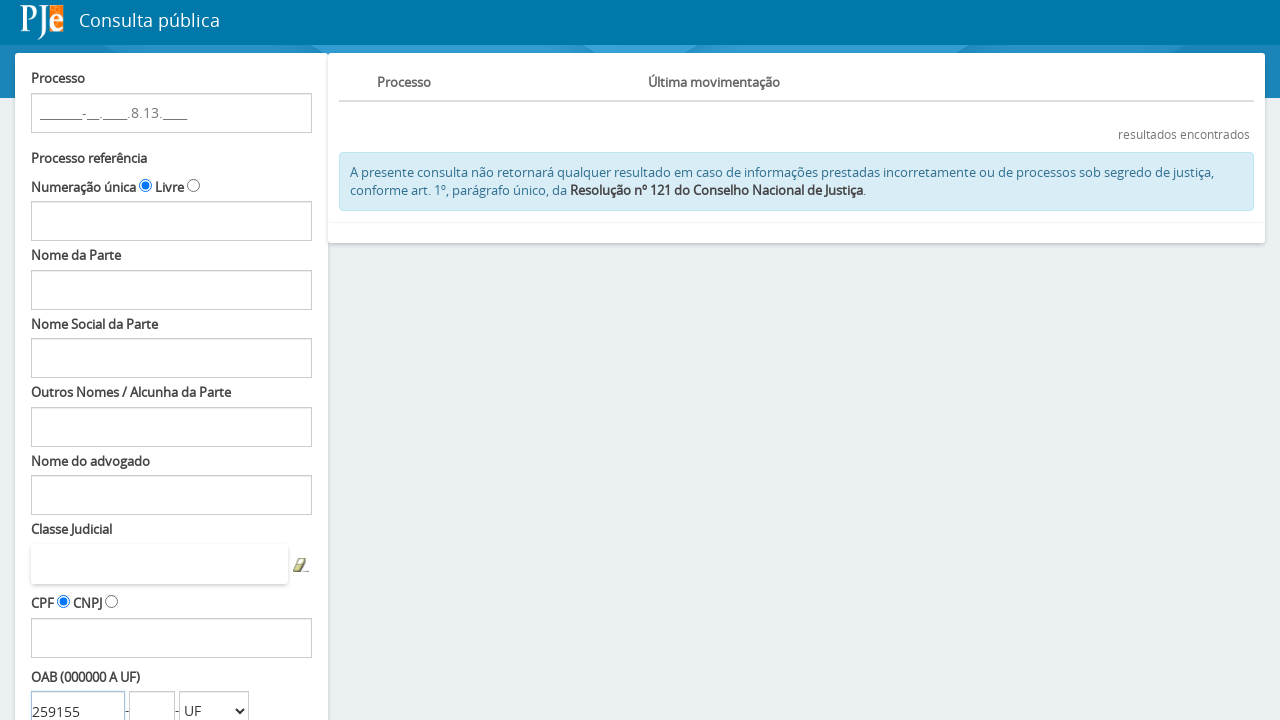

Clicked state dropdown to open options at (214, 701) on select#fPP\:Decoration\:estadoComboOAB
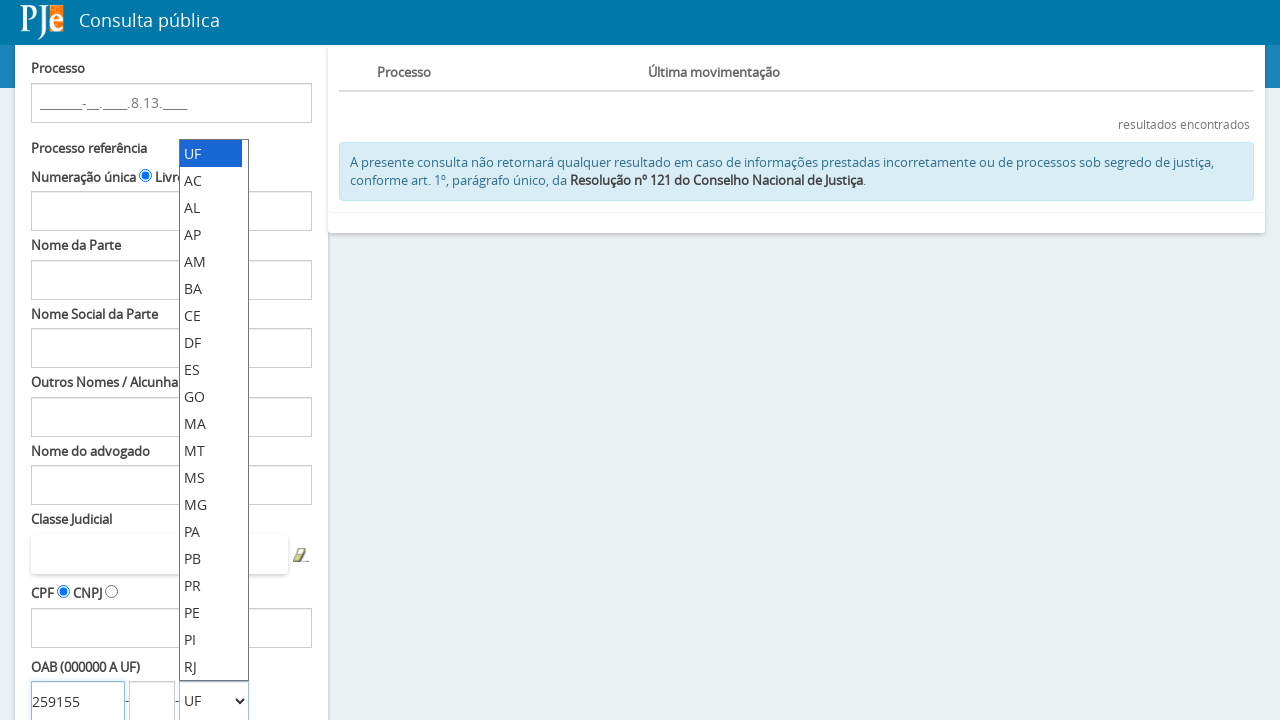

Selected 'SP' state from dropdown on select#fPP\:Decoration\:estadoComboOAB
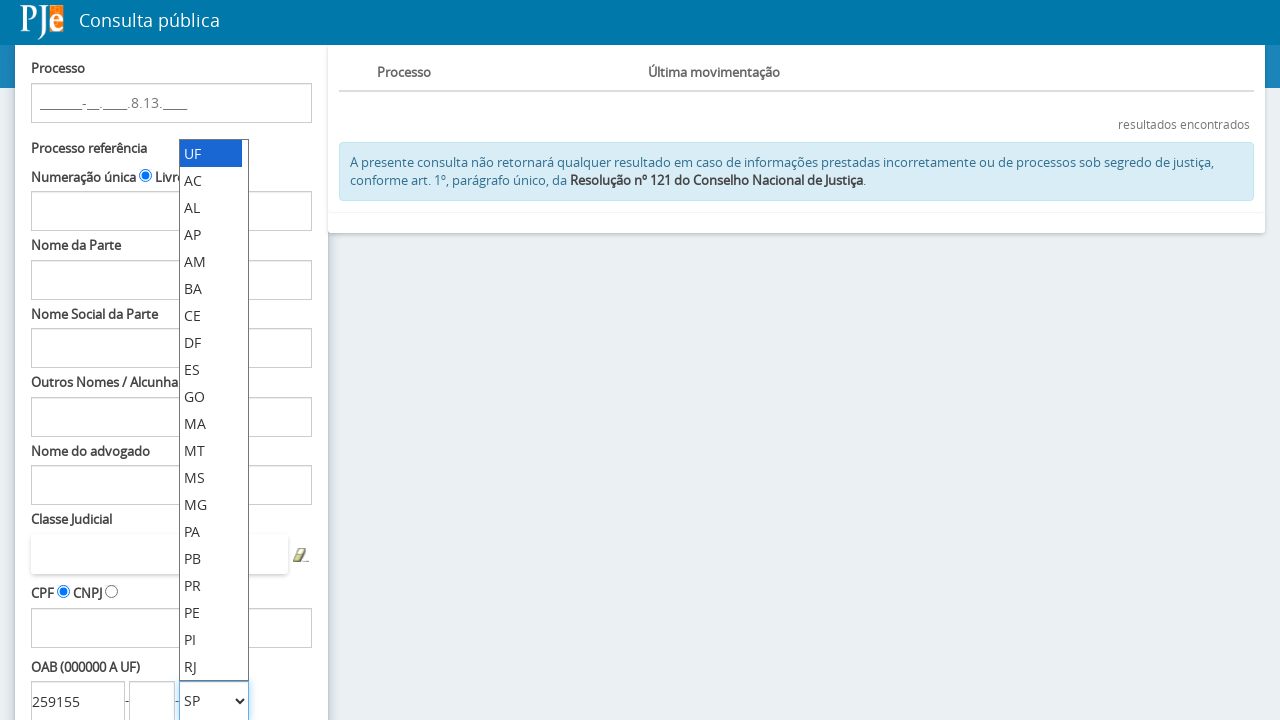

Clicked search button to query legal processes at (83, 590) on input#fPP\:searchProcessos
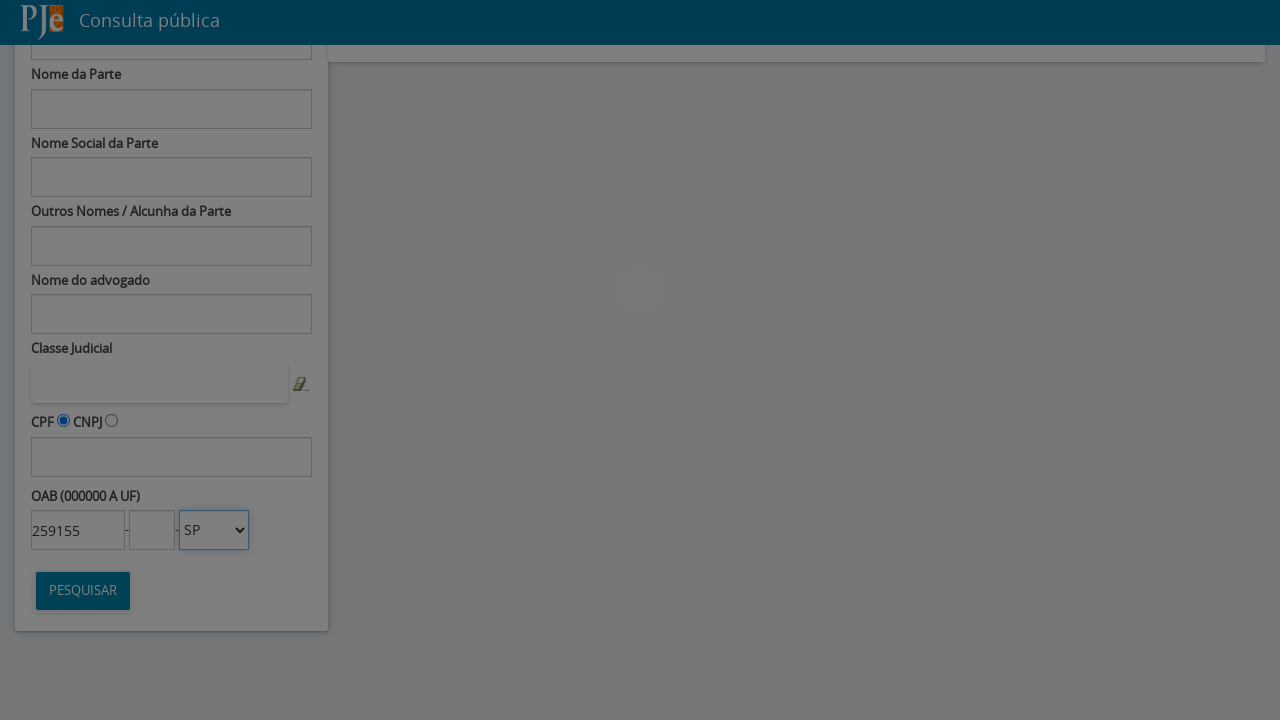

Search results loaded with process detail links
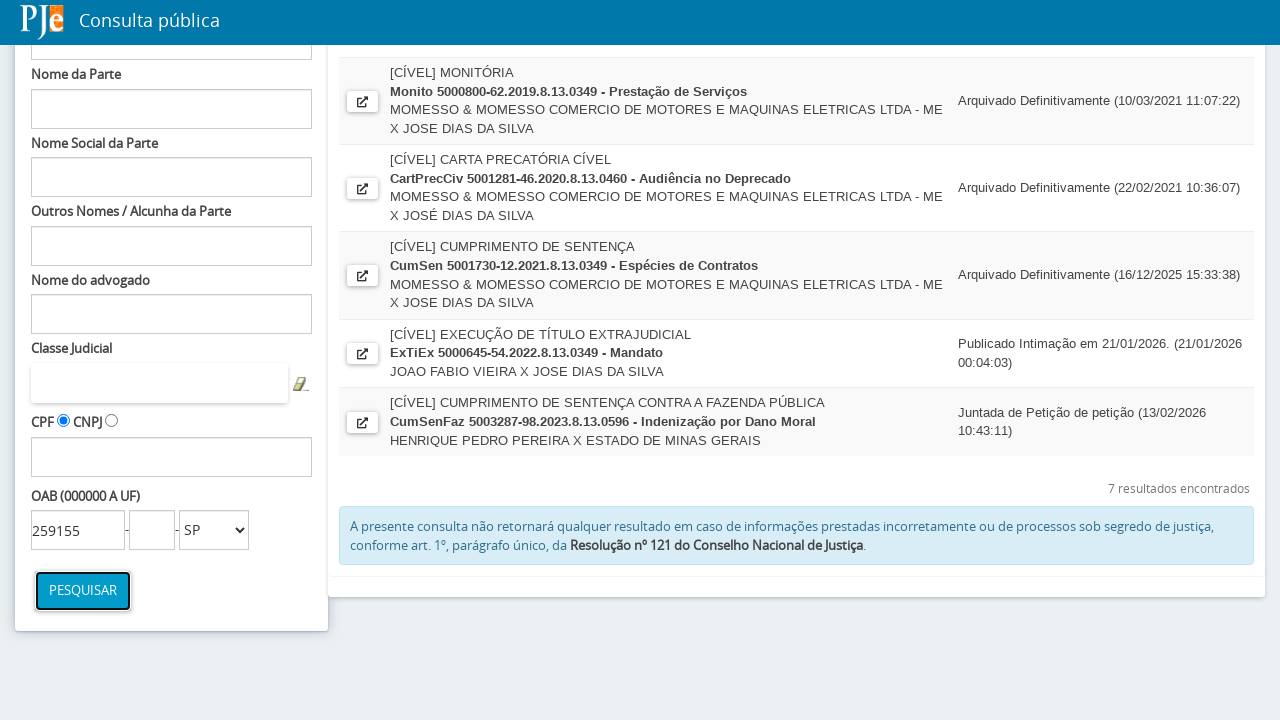

Located 7 process detail links
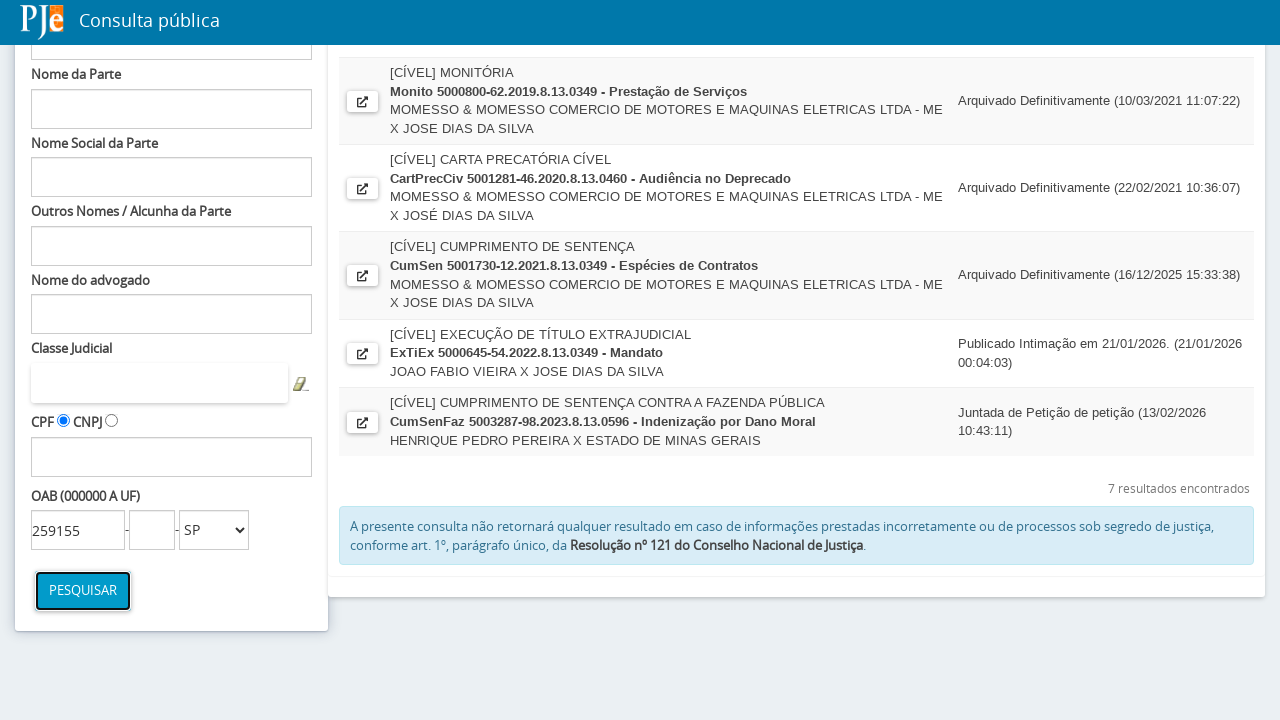

Clicked first process link to open details at (362, 142) on a[title='Ver Detalhes'] >> nth=0
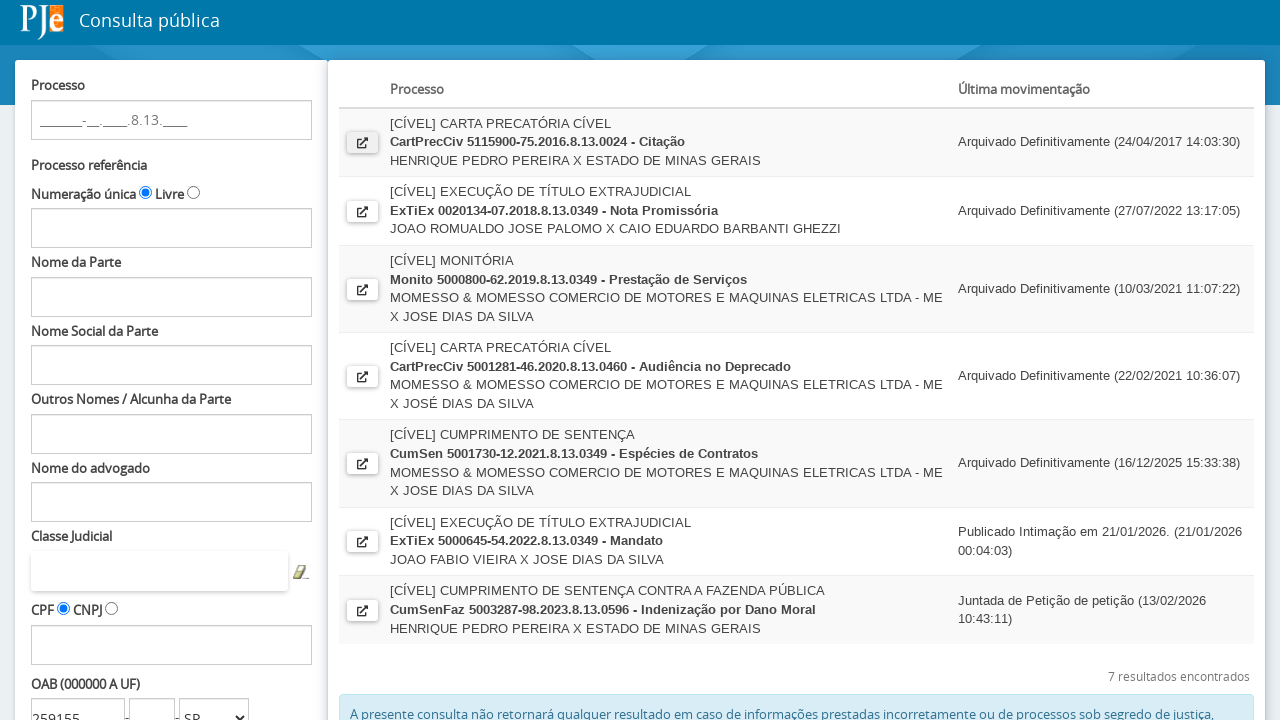

New detail window loaded completely
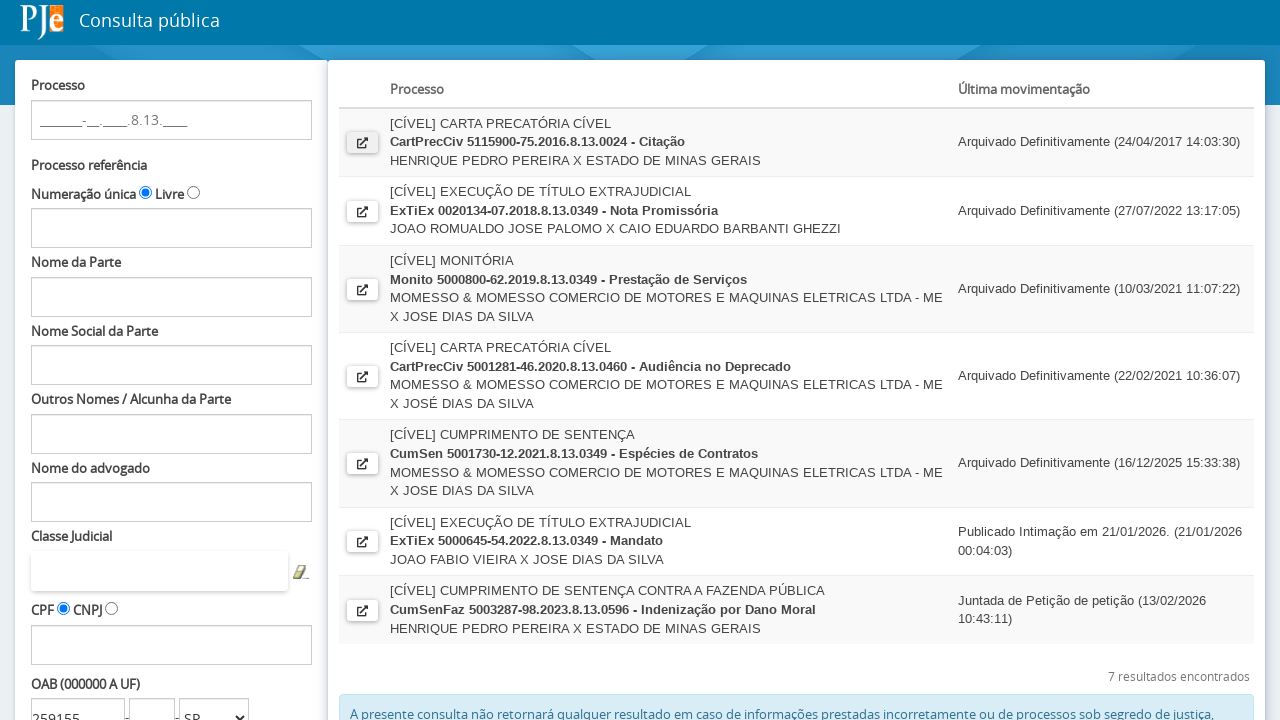

Process detail information loaded
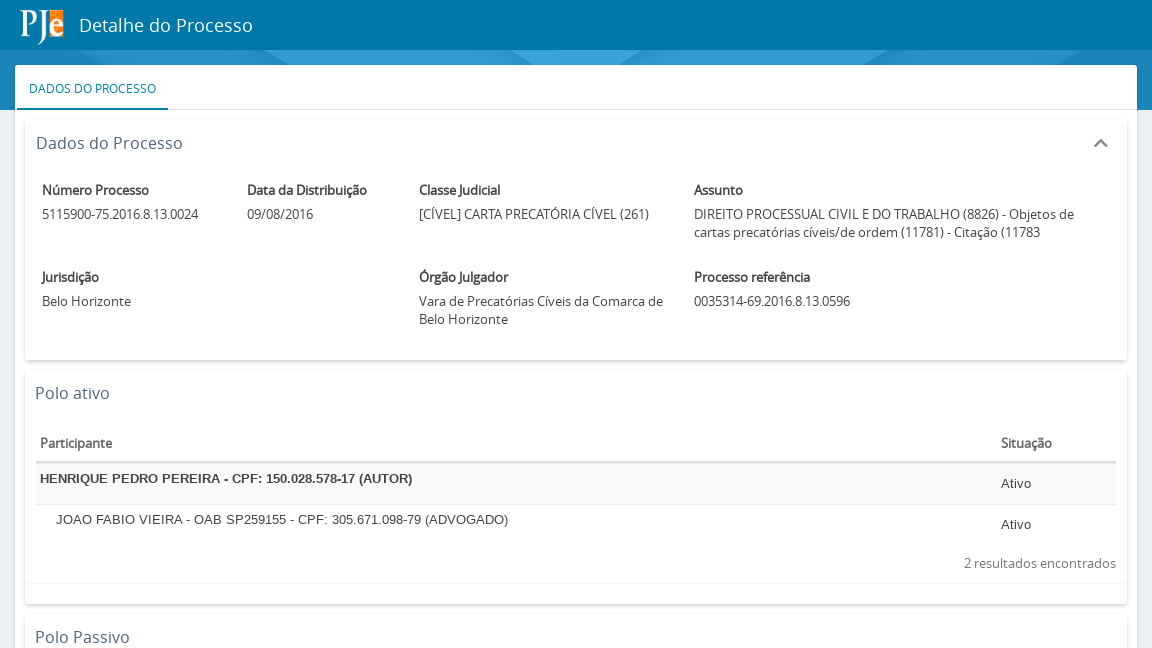

Closed process detail window
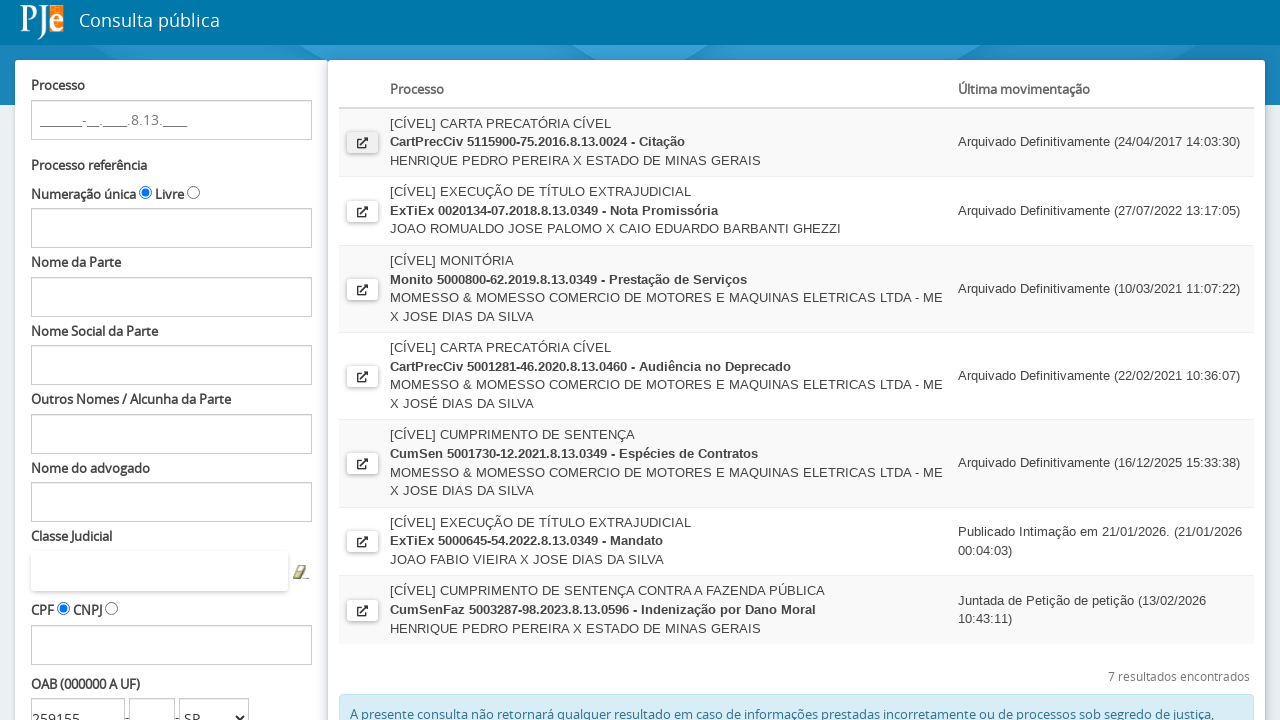

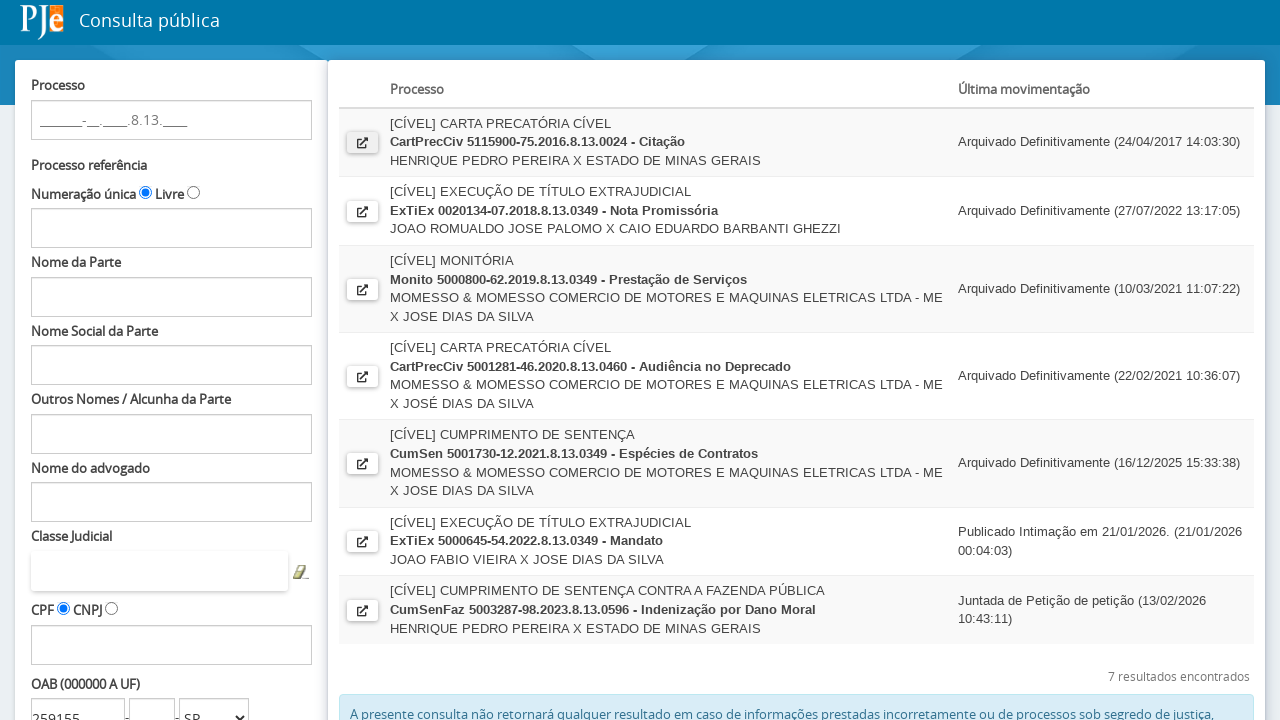